Tests drag and drop functionality on the jQuery UI demo page by switching to an iframe and dragging an element to a droppable target

Starting URL: https://jqueryui.com/droppable/

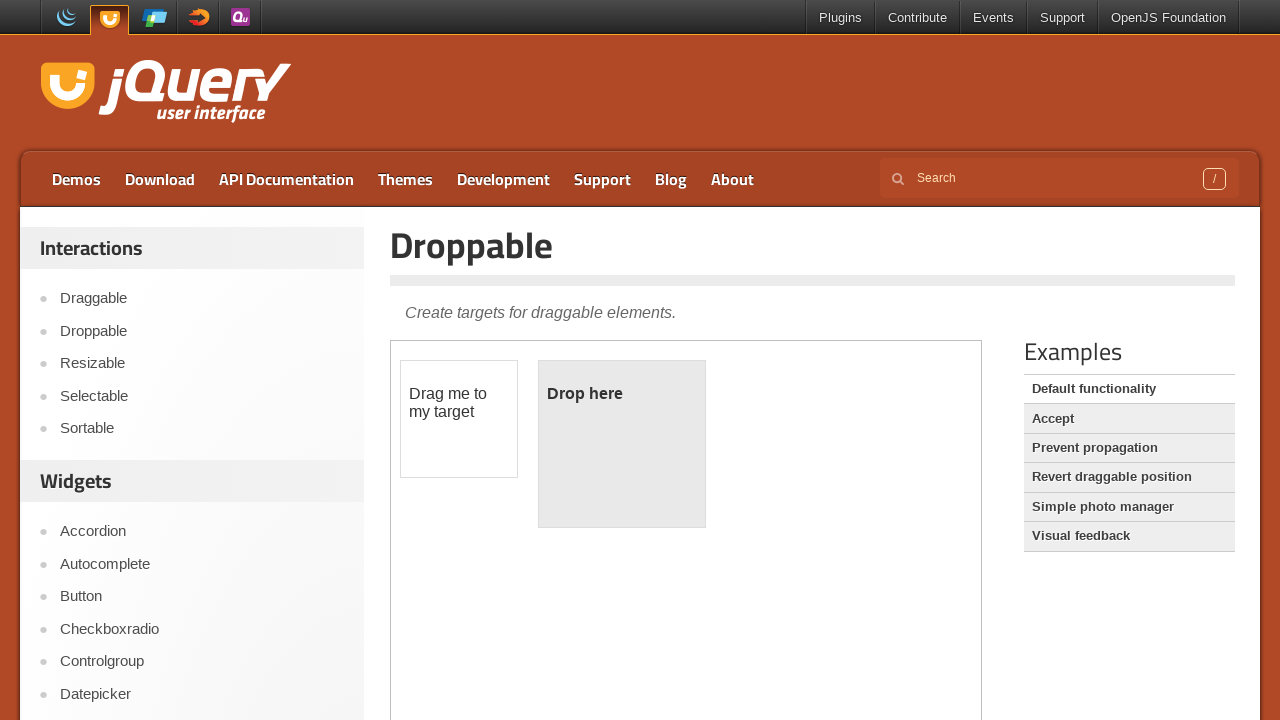

Located the demo iframe
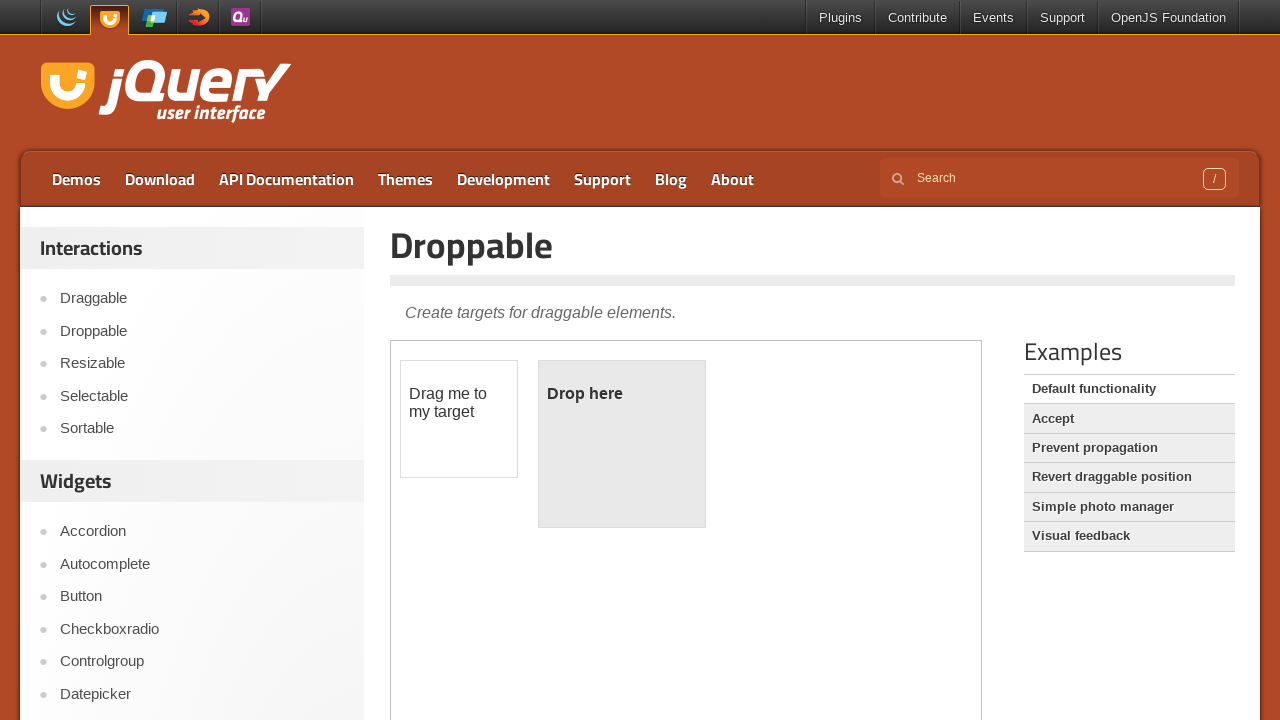

Located draggable element within iframe
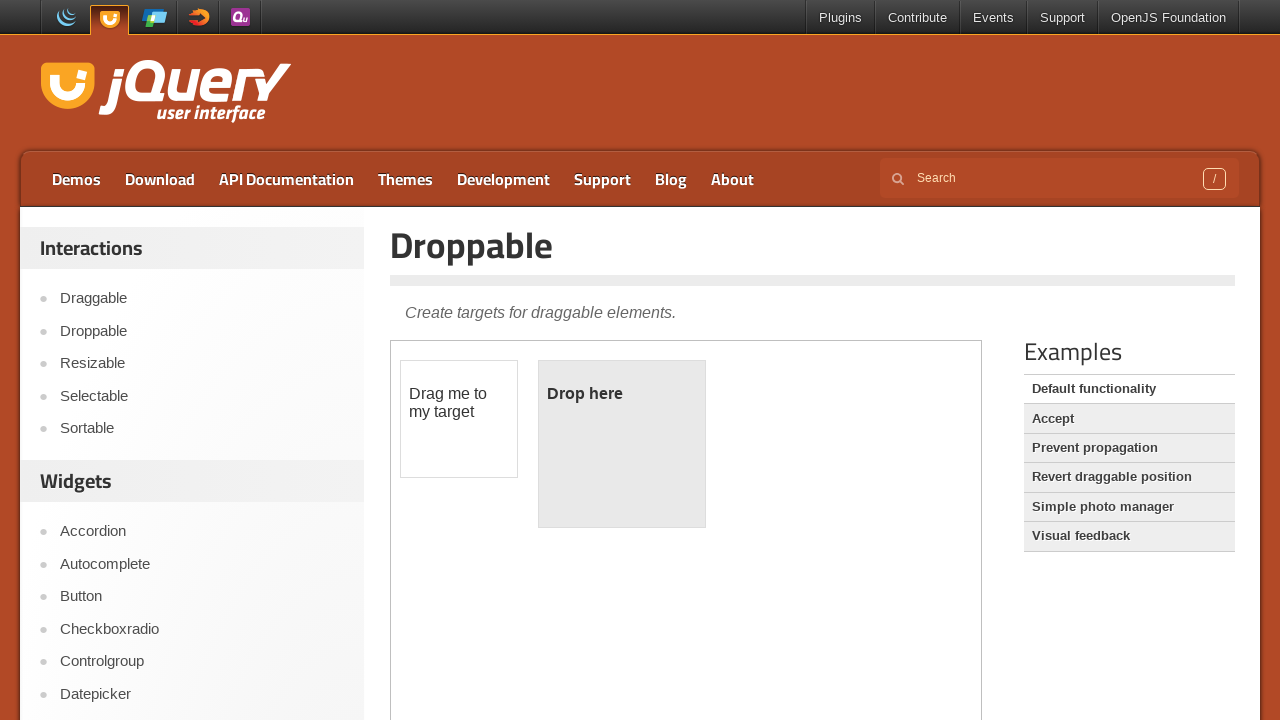

Located droppable target element within iframe
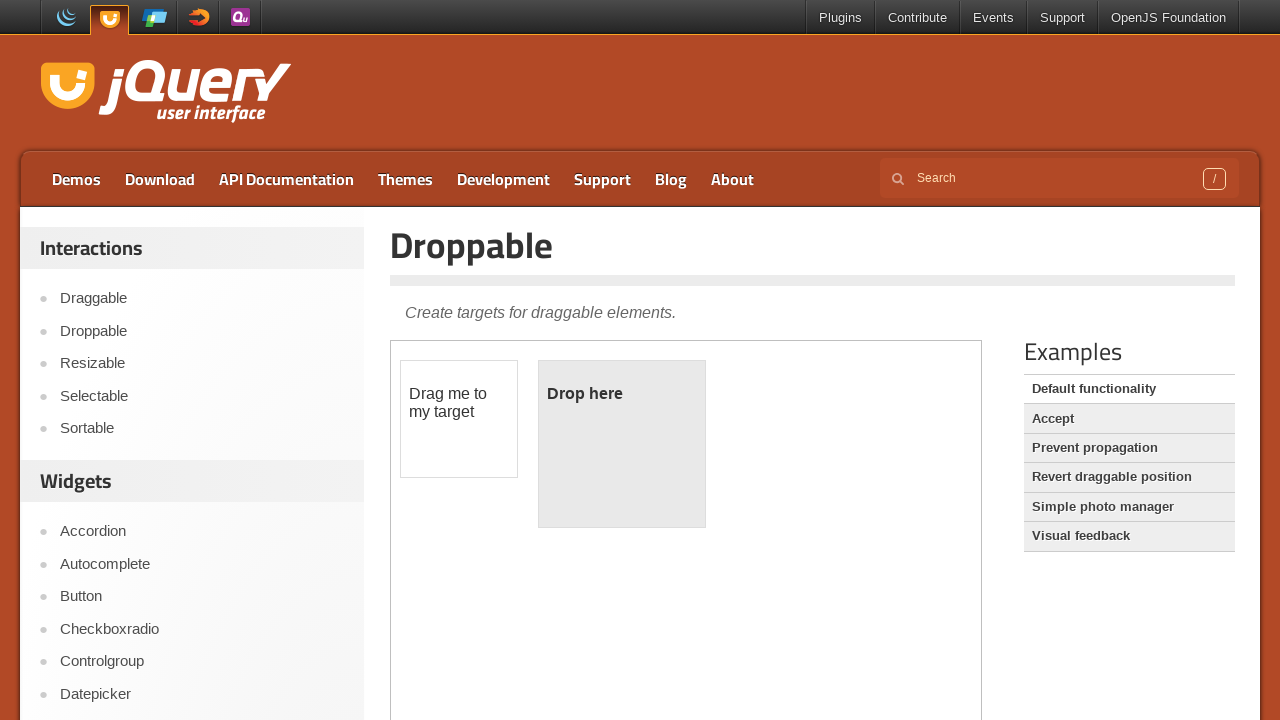

Dragged draggable element to droppable target at (622, 444)
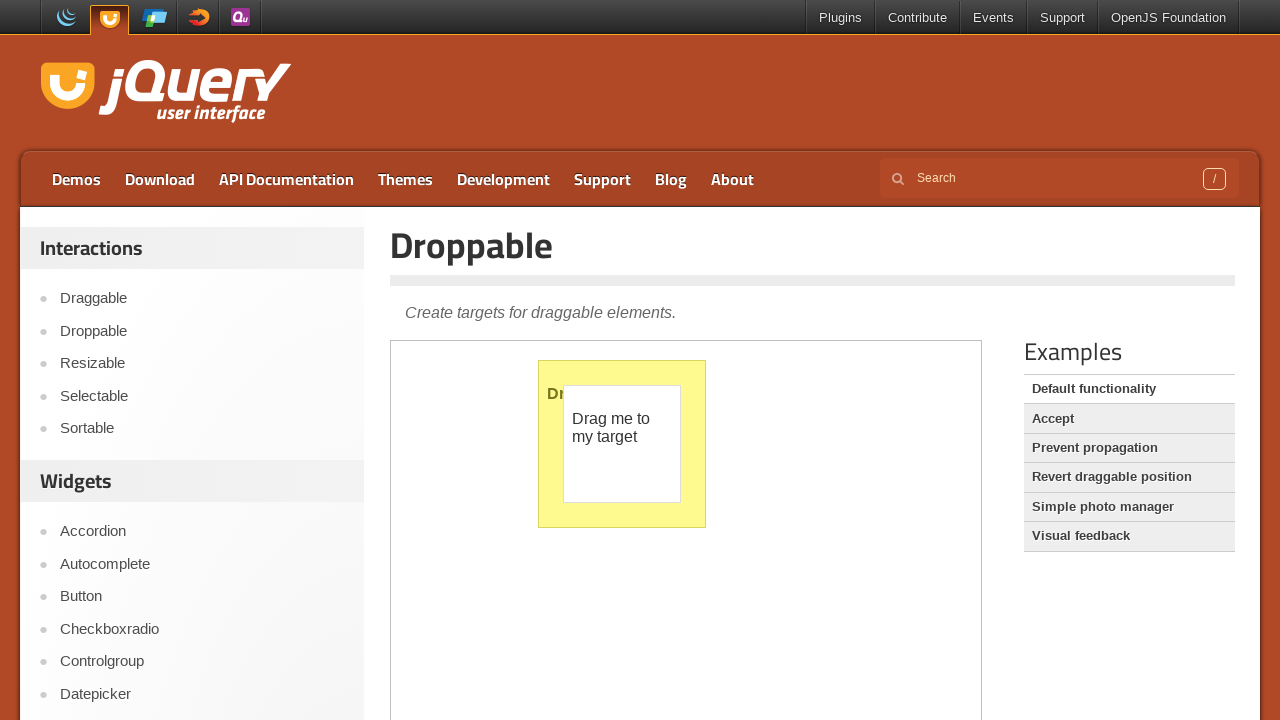

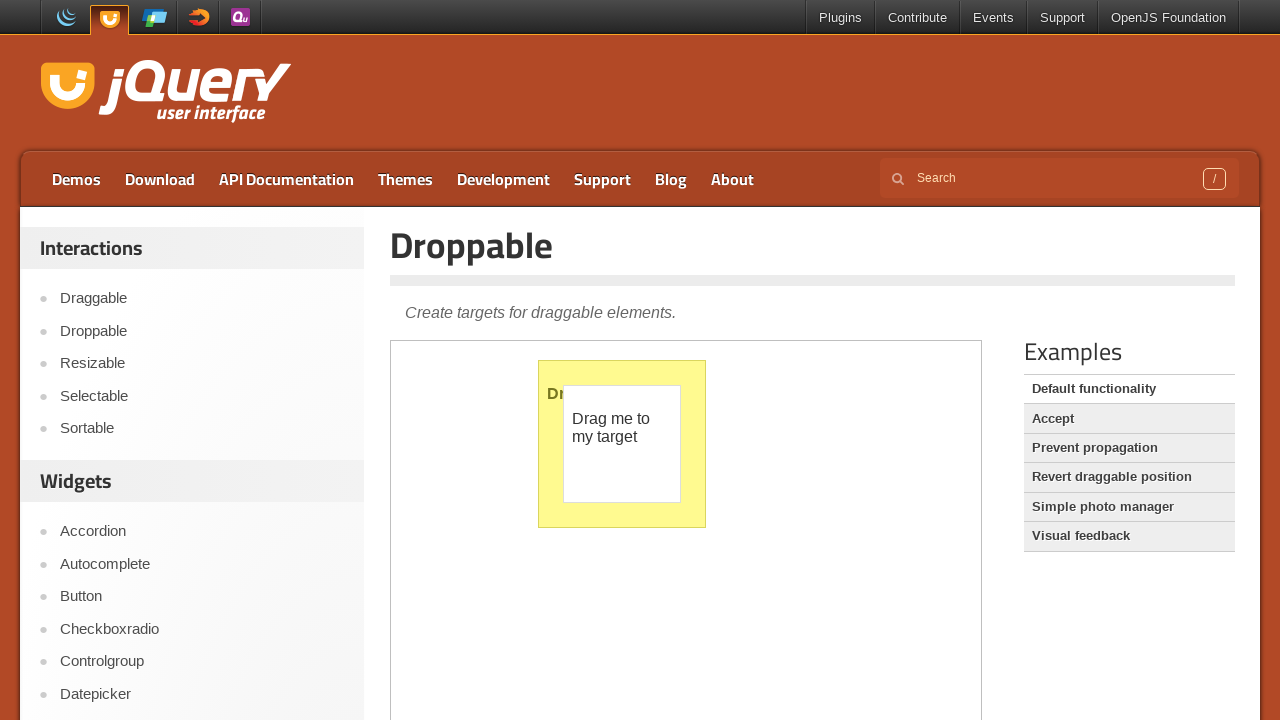